Tests the search functionality on Python.org by filling the search field with a query and clicking the submit button

Starting URL: https://www.python.org

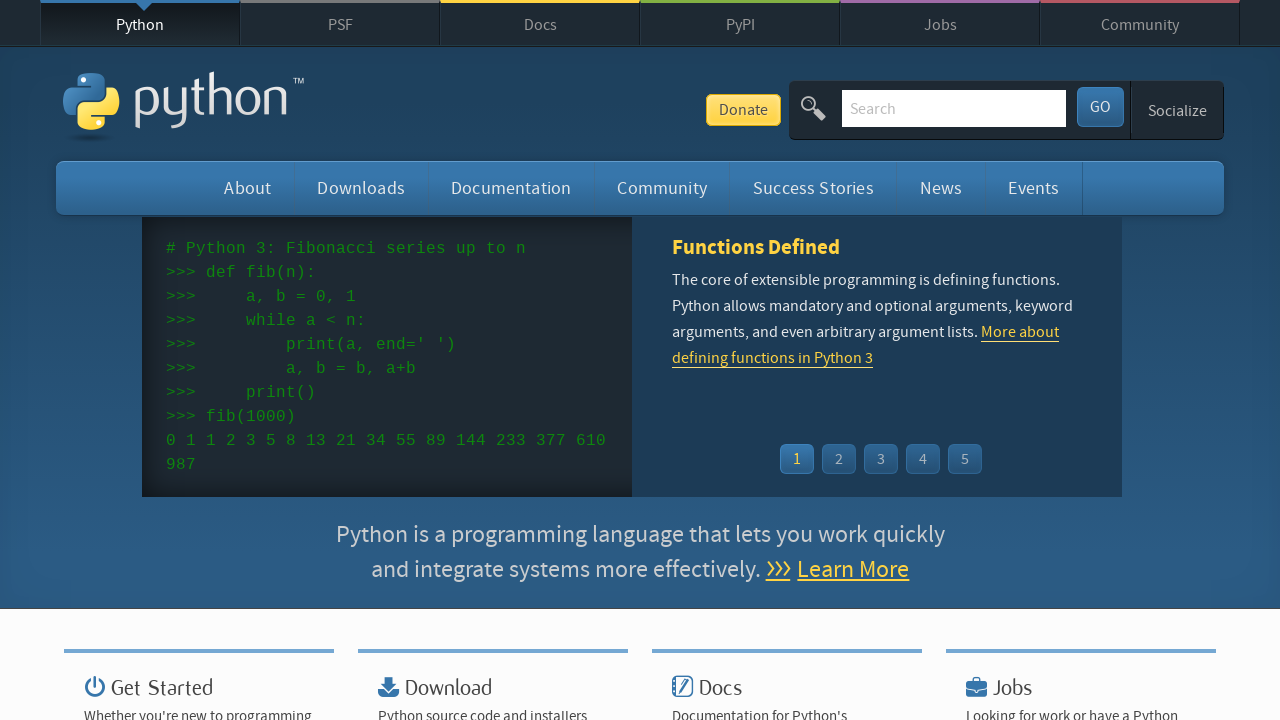

Filled search field with 'decorators tutorial' on #id-search-field
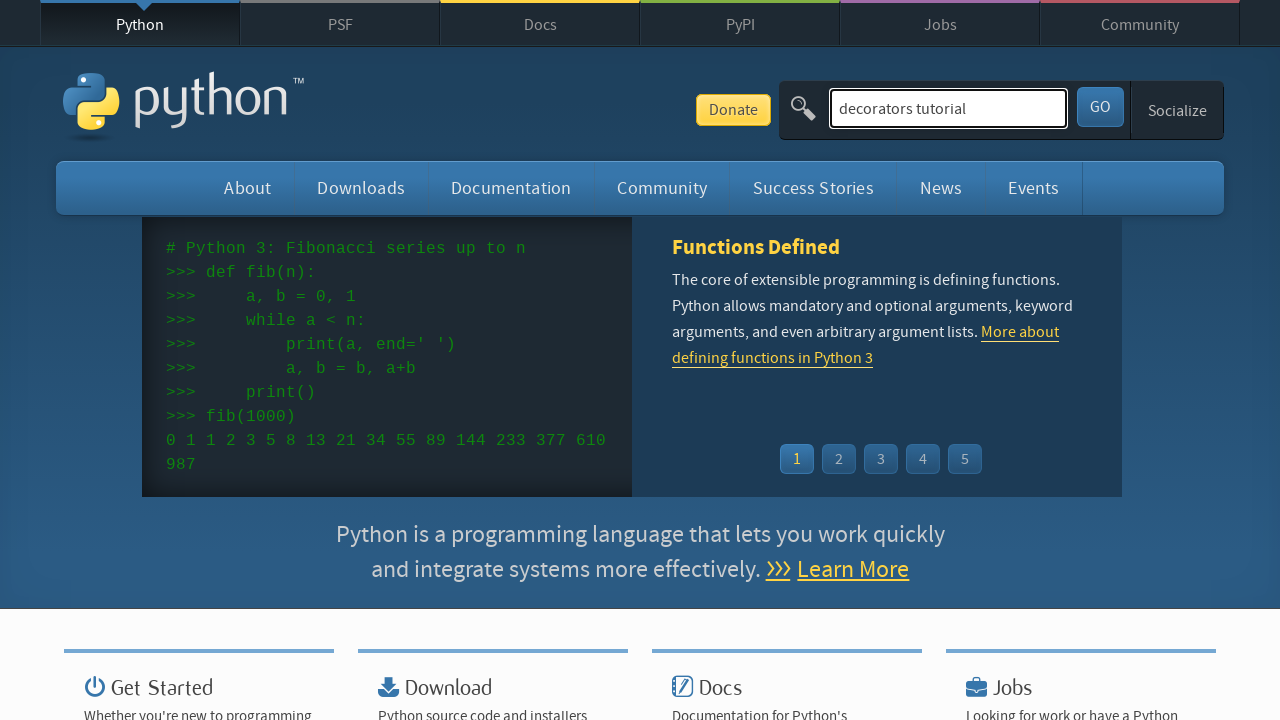

Clicked search submit button at (1100, 107) on #submit
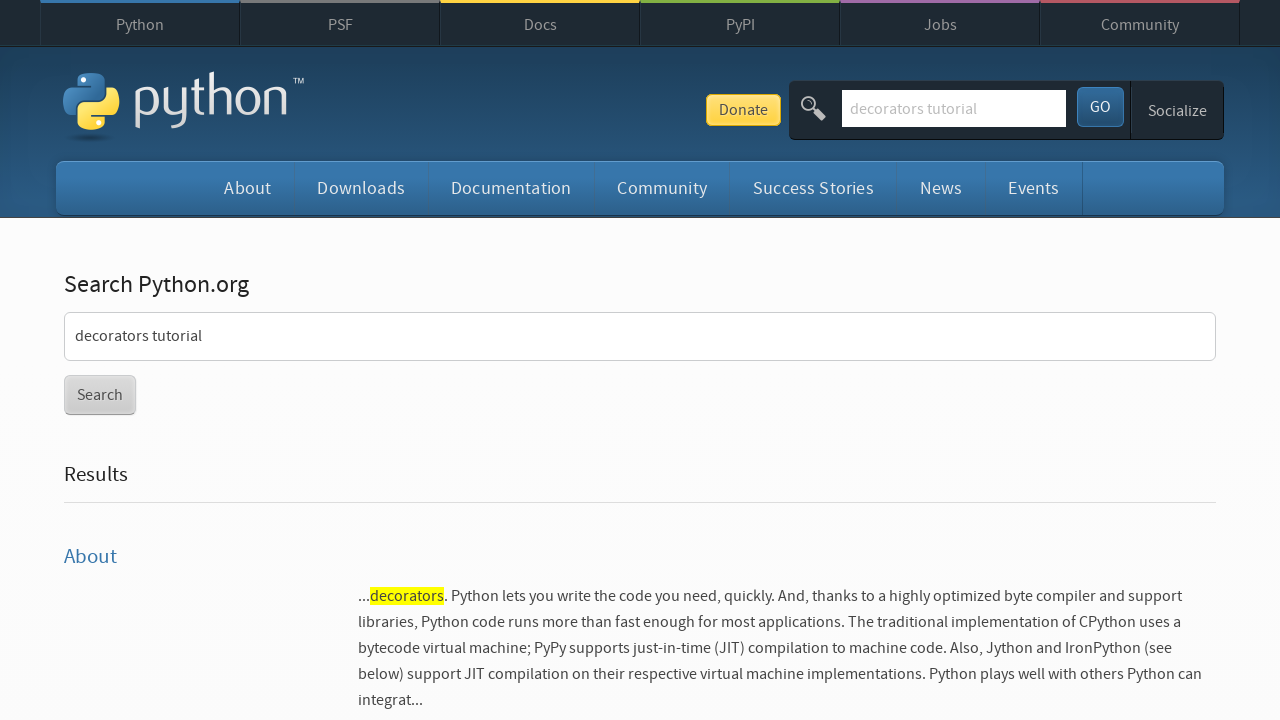

Search results page loaded and network idle
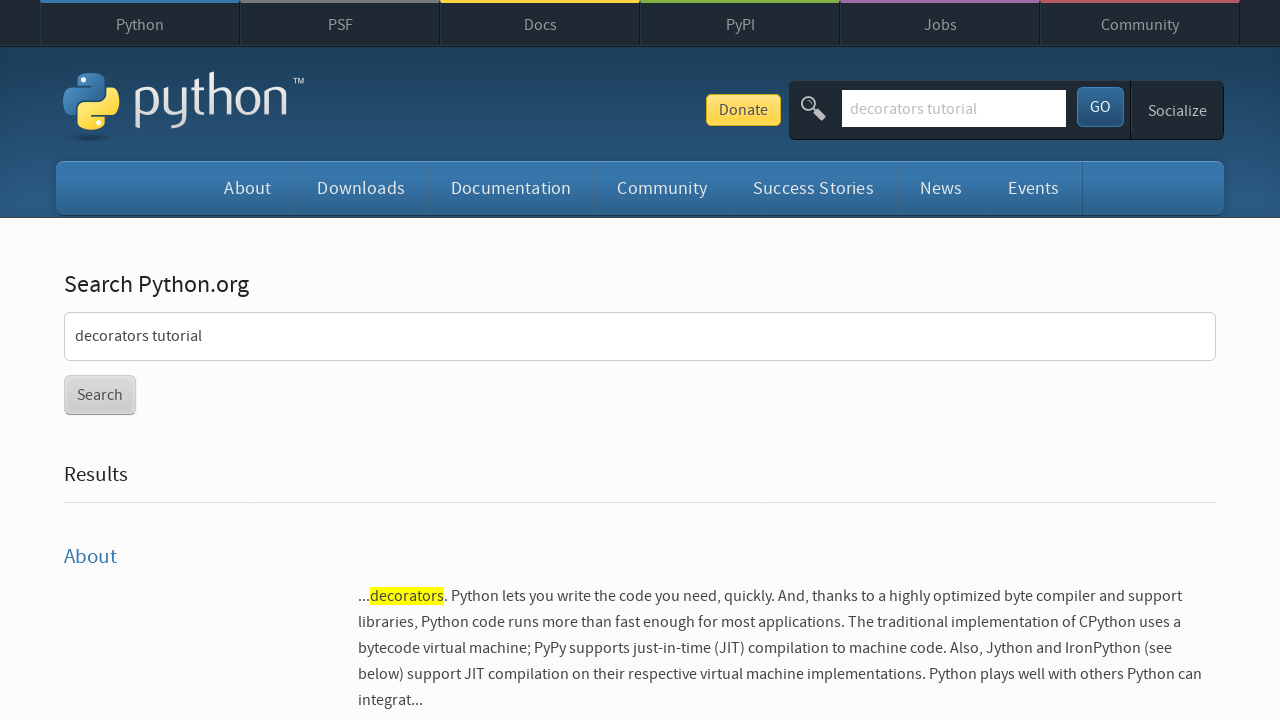

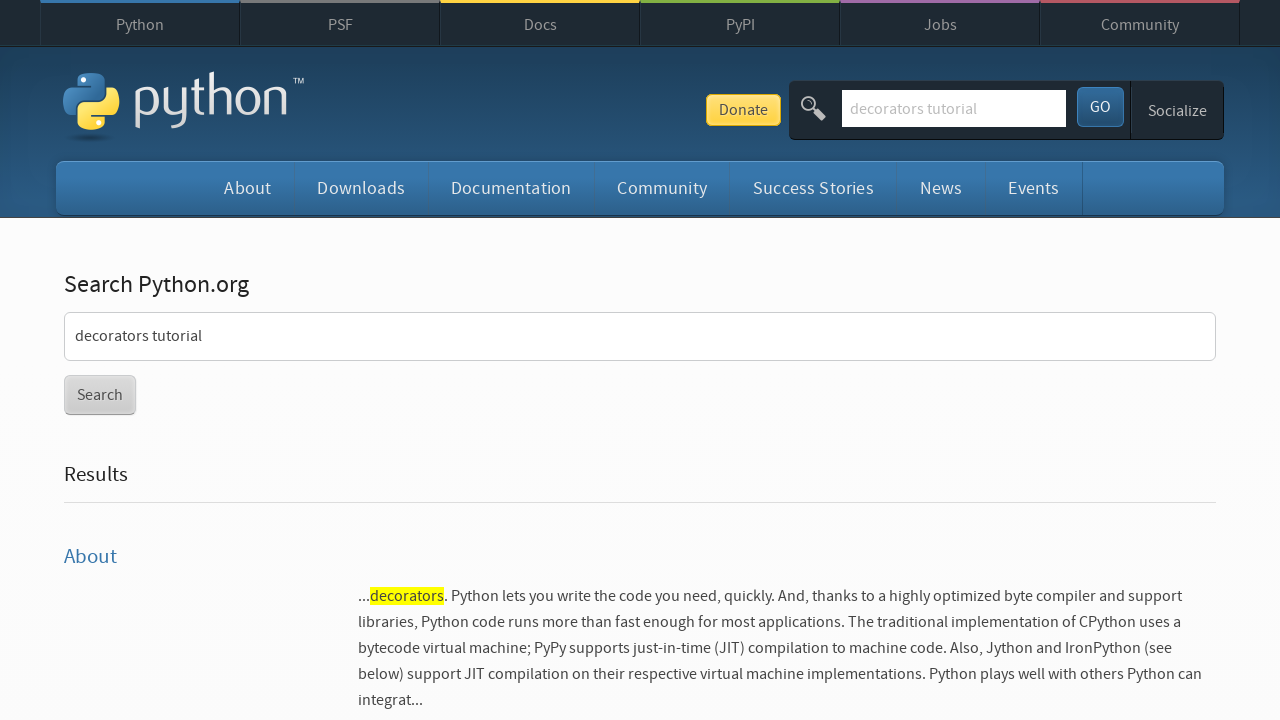